Tests opening multiple links in new browser tabs by Ctrl+clicking each link within a form, then verifies the tabs were opened by iterating through window handles.

Starting URL: https://qavbox.github.io/demo/

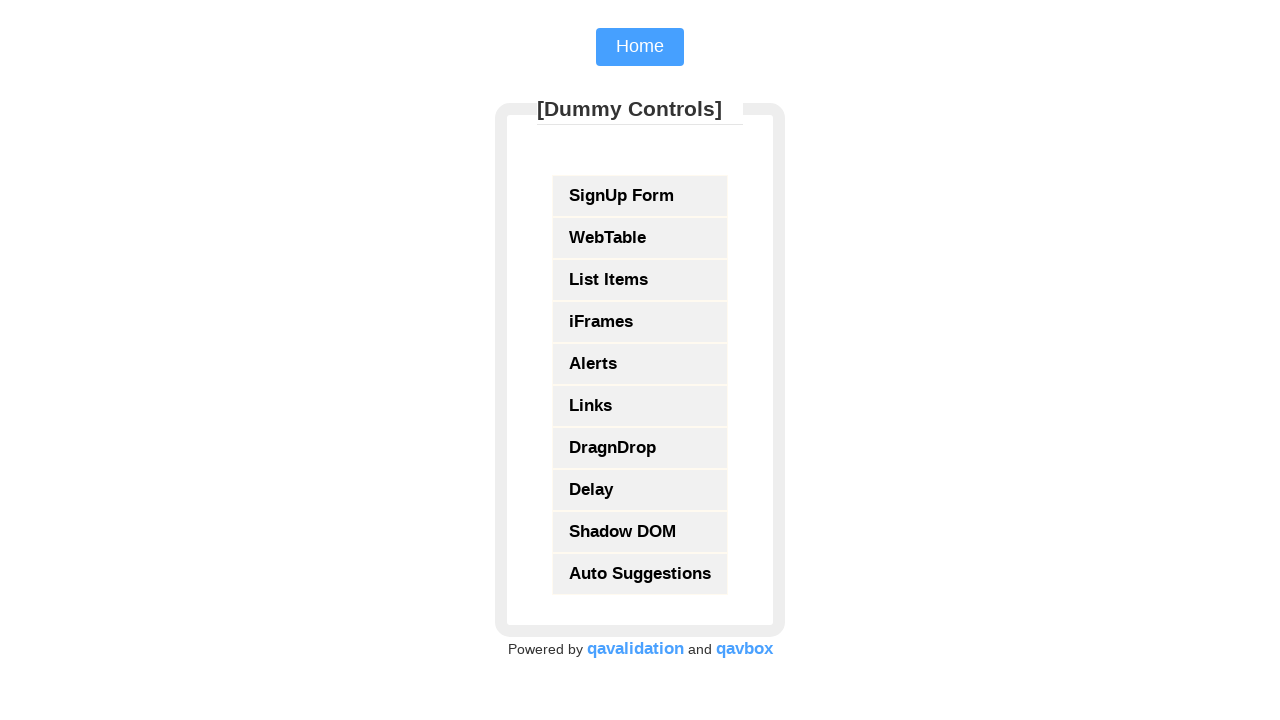

Waited for form#form1 to be present
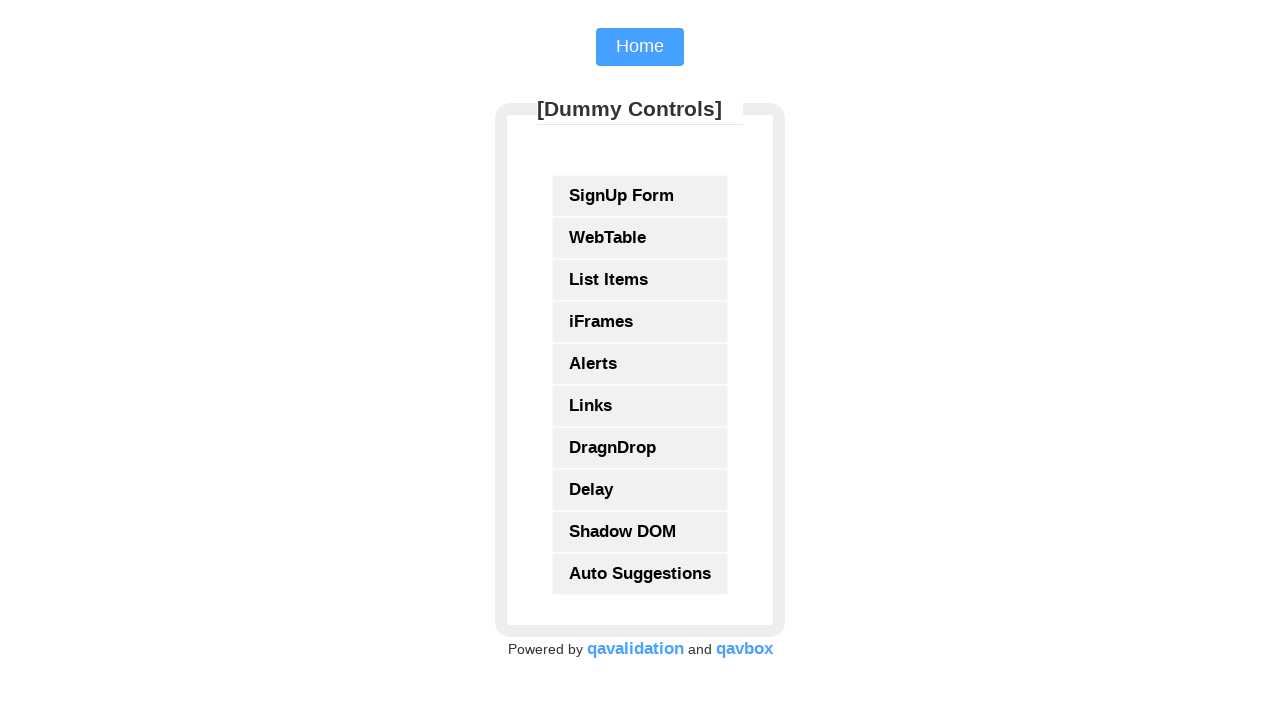

Located all links within form#form1
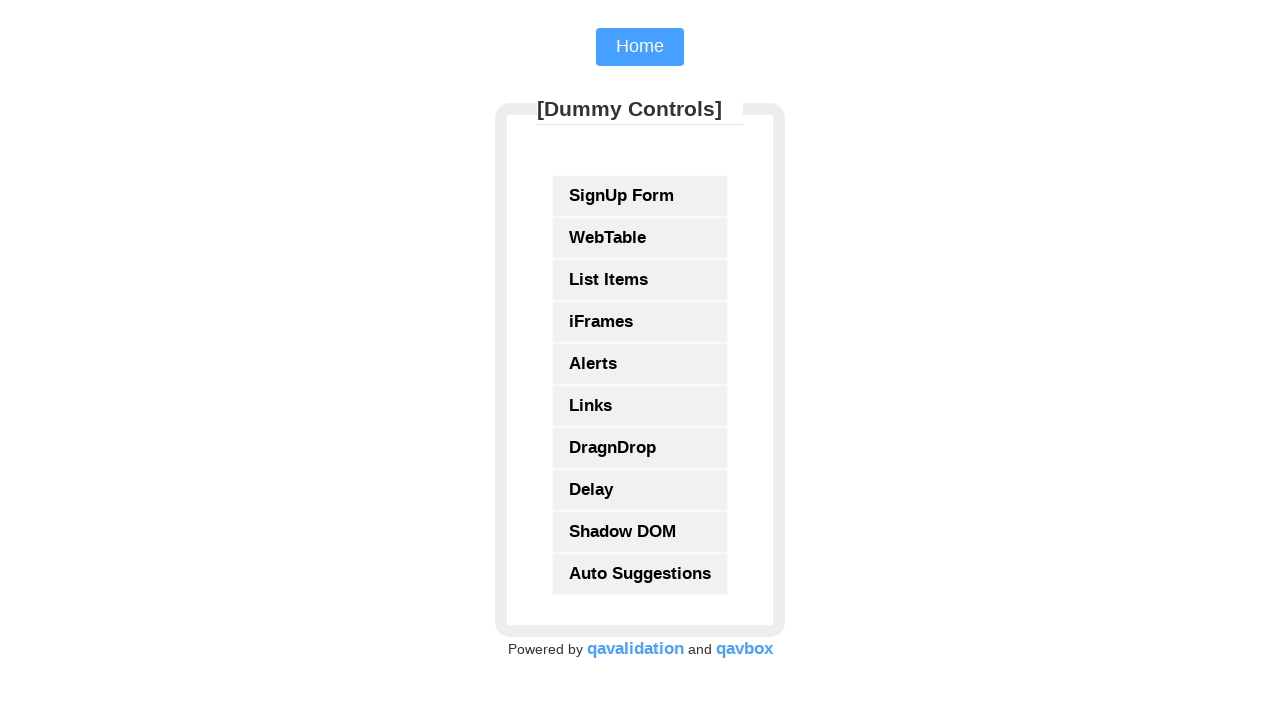

Found 10 links in the form
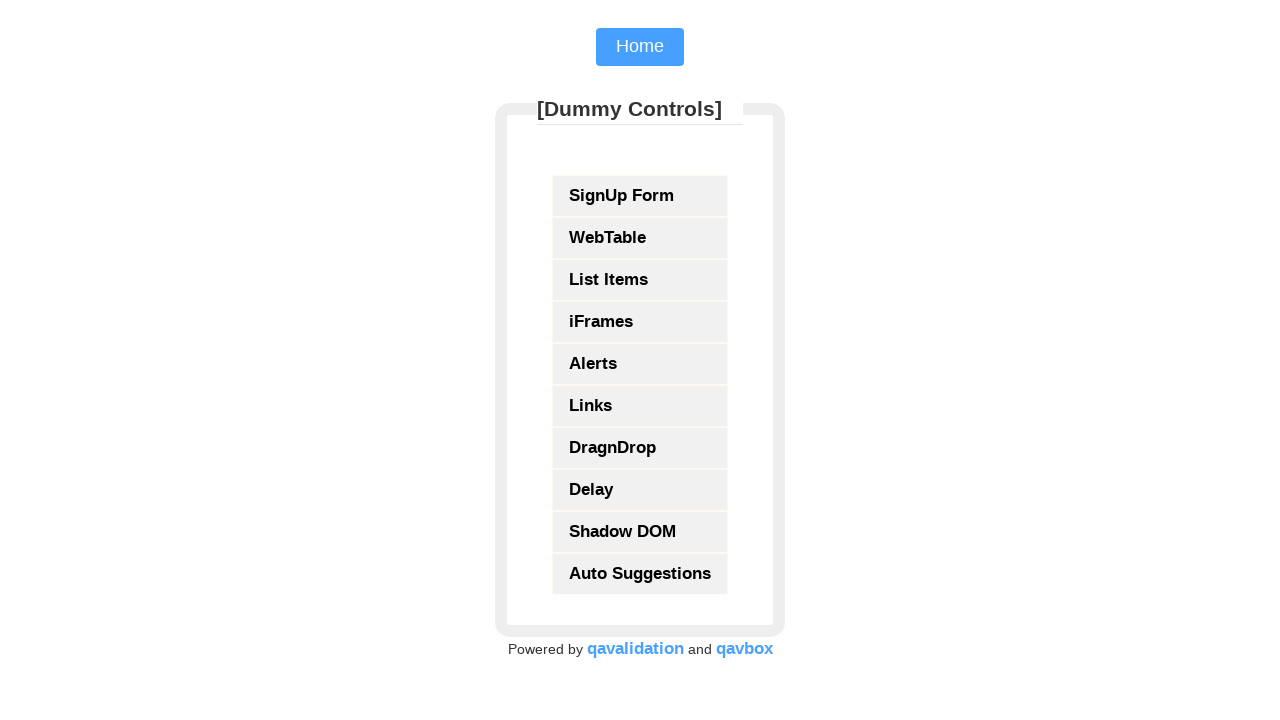

Ctrl+clicked link 1 of 10 to open in new tab at (640, 196) on xpath=//form[@id='form1']//a >> nth=0
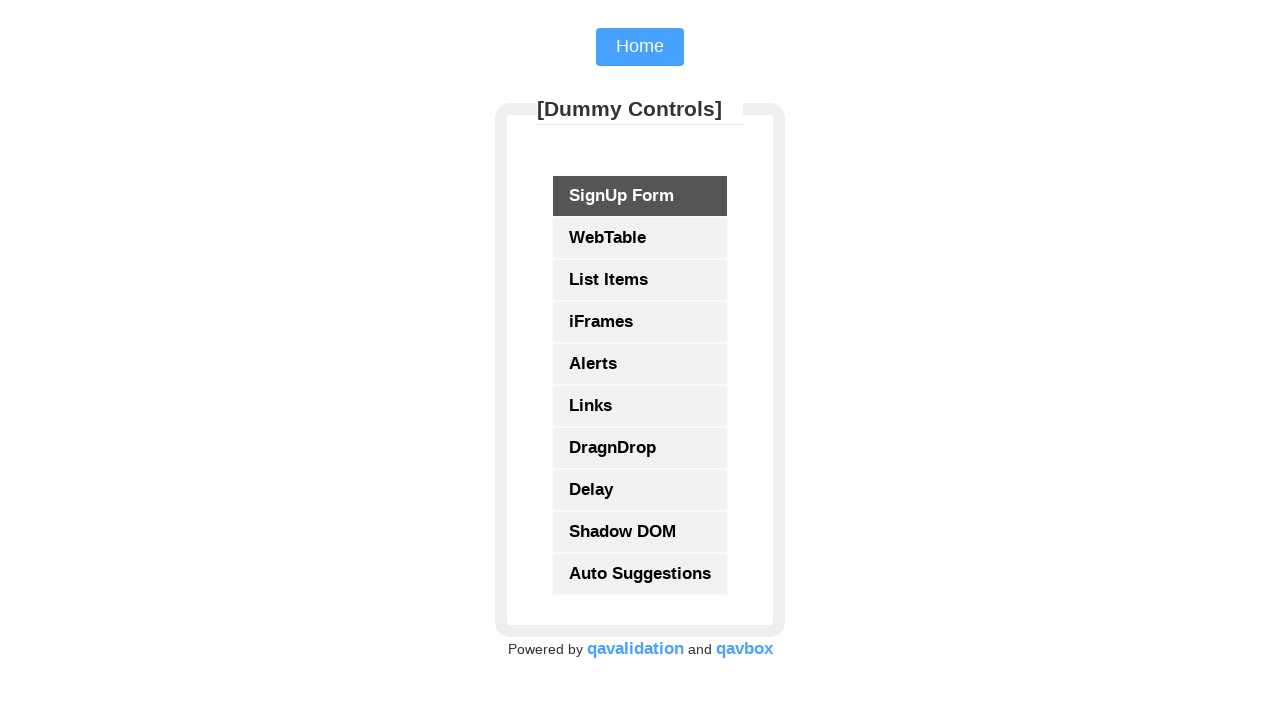

Ctrl+clicked link 2 of 10 to open in new tab at (640, 238) on xpath=//form[@id='form1']//a >> nth=1
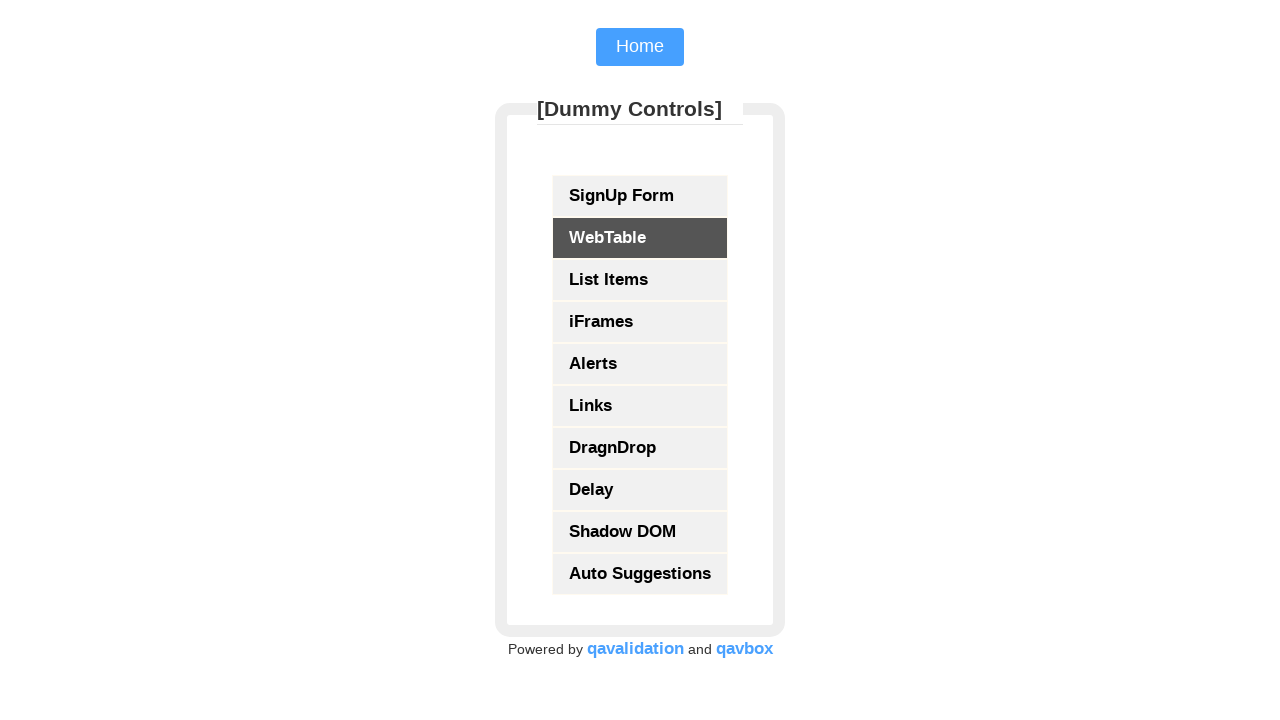

Ctrl+clicked link 3 of 10 to open in new tab at (640, 280) on xpath=//form[@id='form1']//a >> nth=2
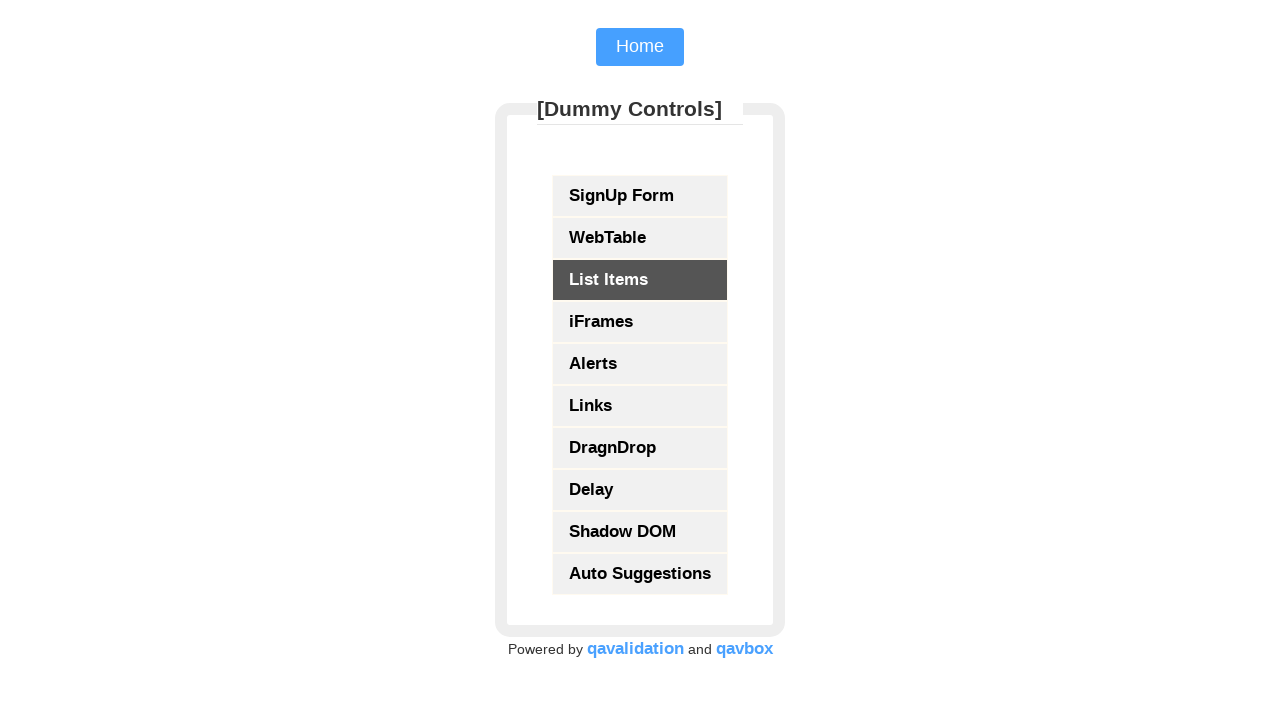

Ctrl+clicked link 4 of 10 to open in new tab at (640, 322) on xpath=//form[@id='form1']//a >> nth=3
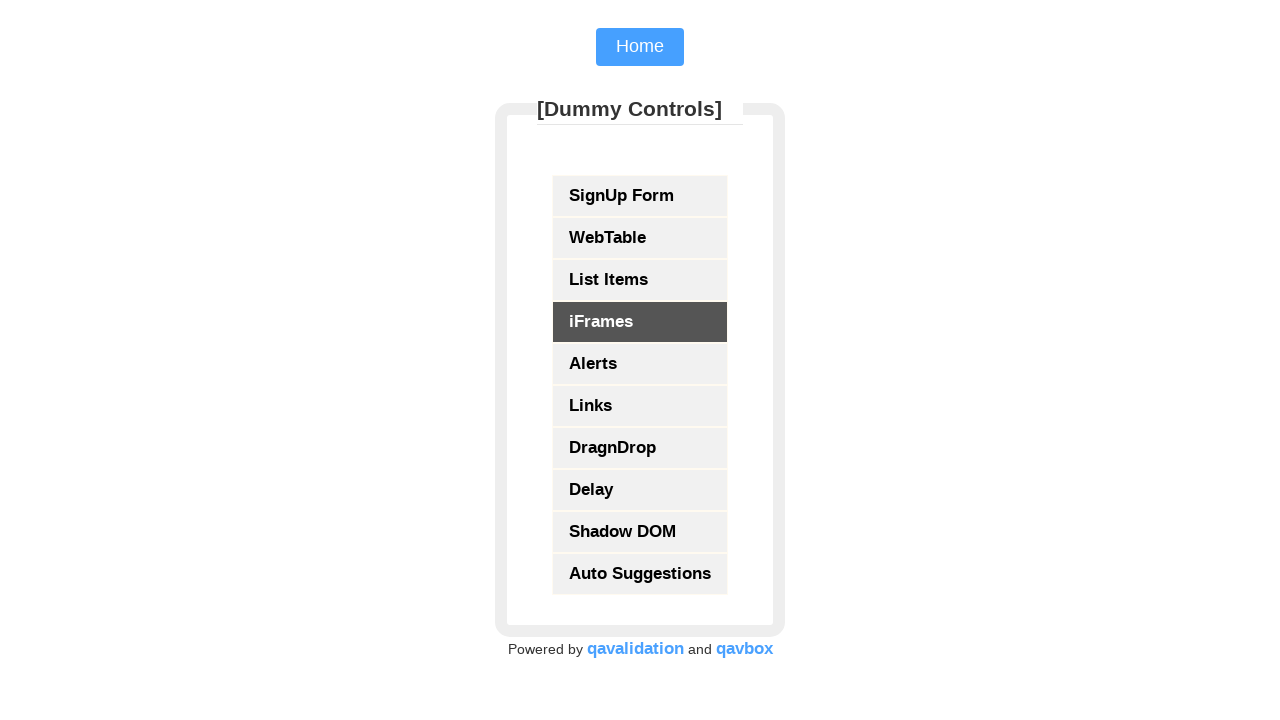

Ctrl+clicked link 5 of 10 to open in new tab at (640, 364) on xpath=//form[@id='form1']//a >> nth=4
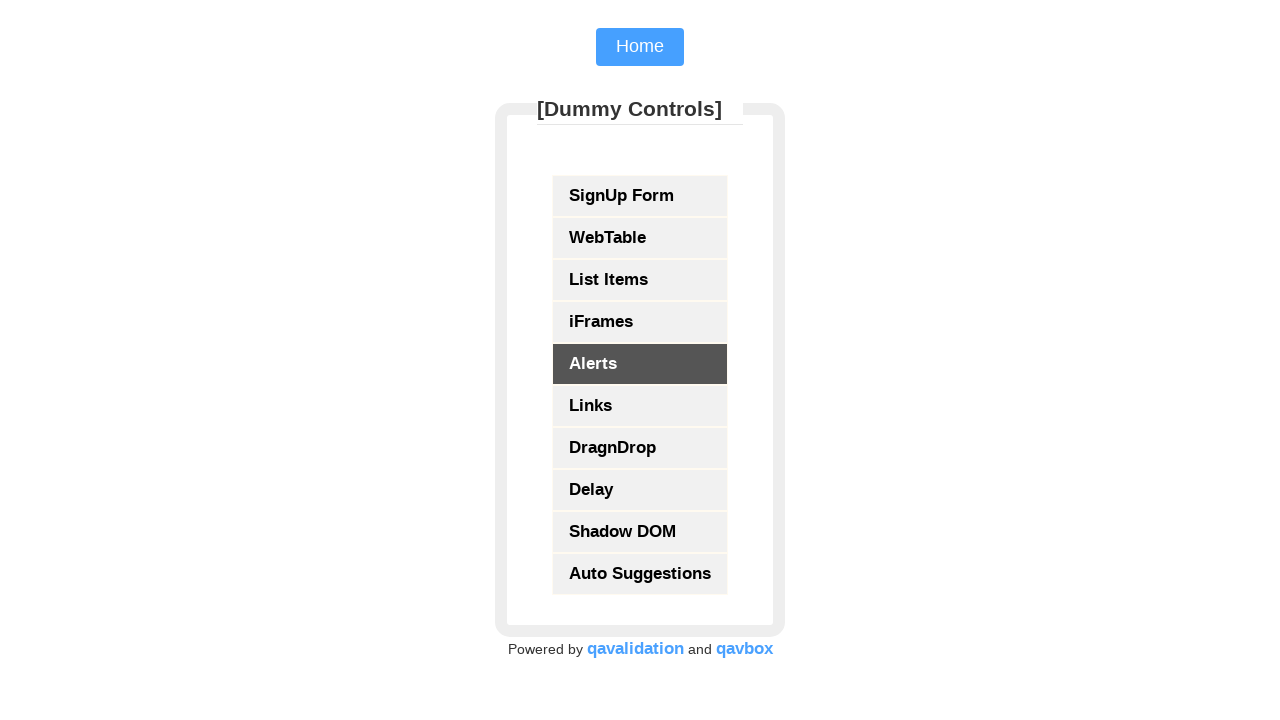

Ctrl+clicked link 6 of 10 to open in new tab at (640, 406) on xpath=//form[@id='form1']//a >> nth=5
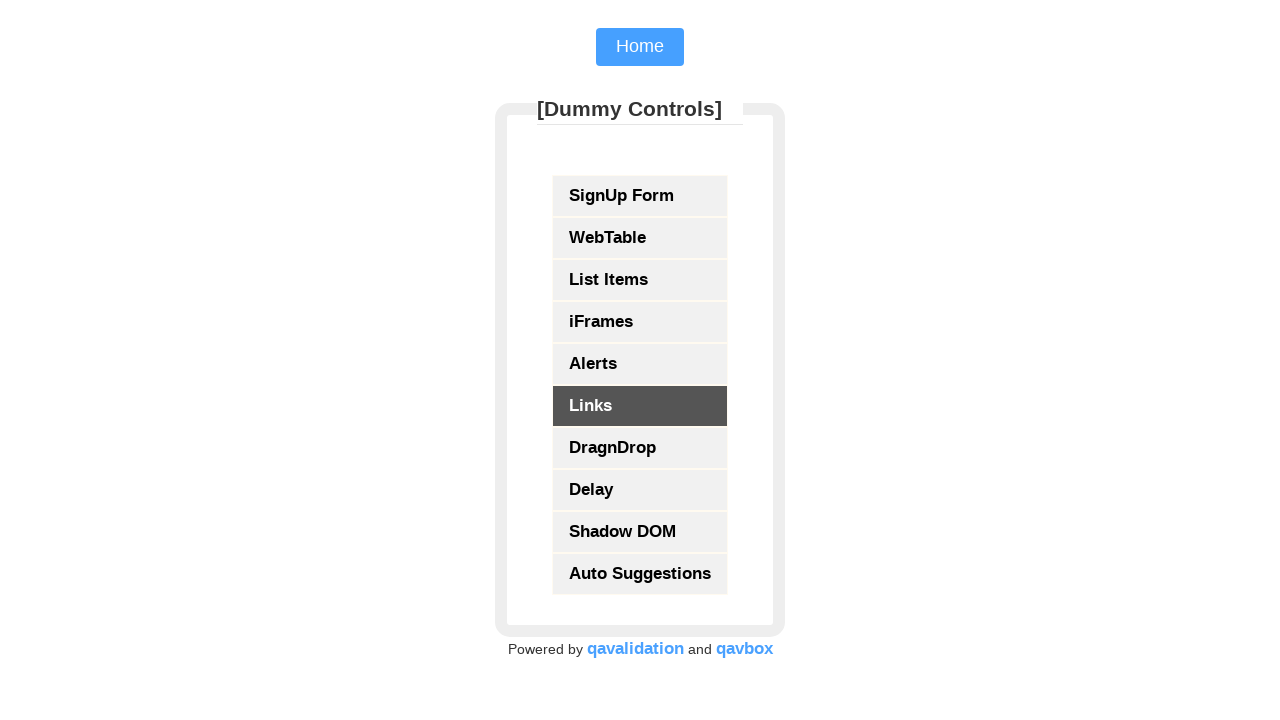

Ctrl+clicked link 7 of 10 to open in new tab at (640, 448) on xpath=//form[@id='form1']//a >> nth=6
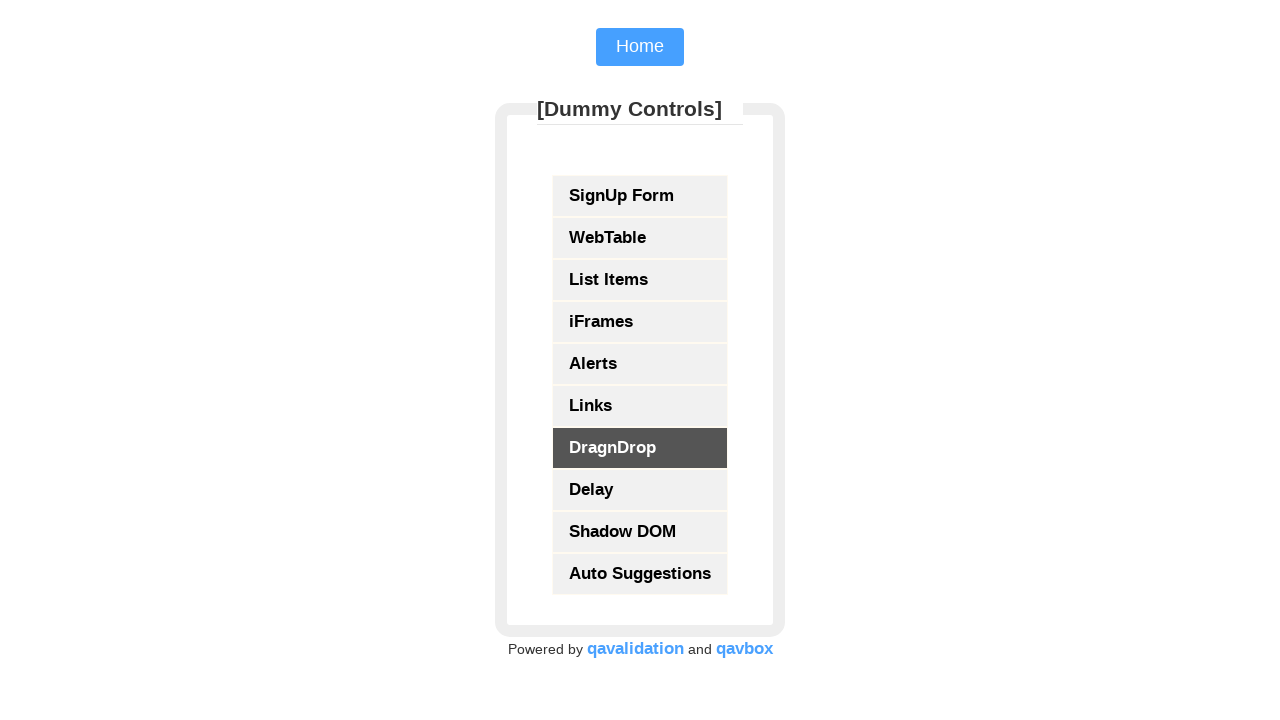

Ctrl+clicked link 8 of 10 to open in new tab at (640, 490) on xpath=//form[@id='form1']//a >> nth=7
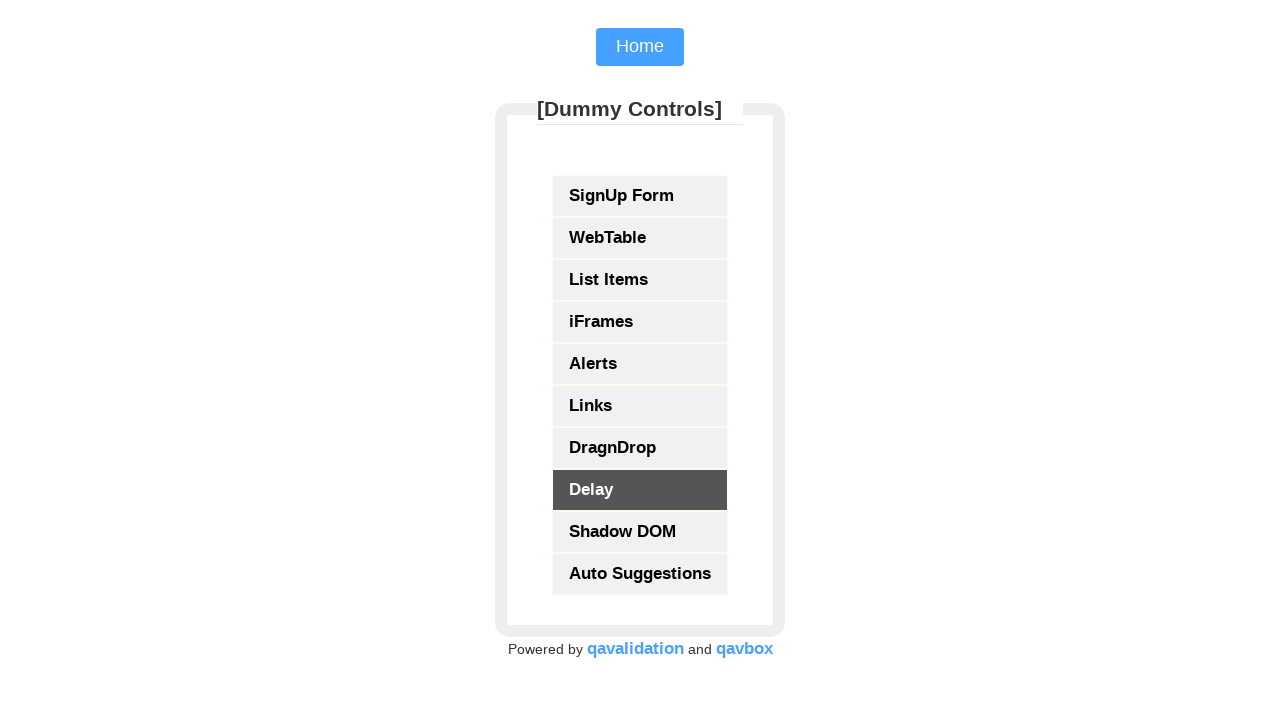

Ctrl+clicked link 9 of 10 to open in new tab at (640, 532) on xpath=//form[@id='form1']//a >> nth=8
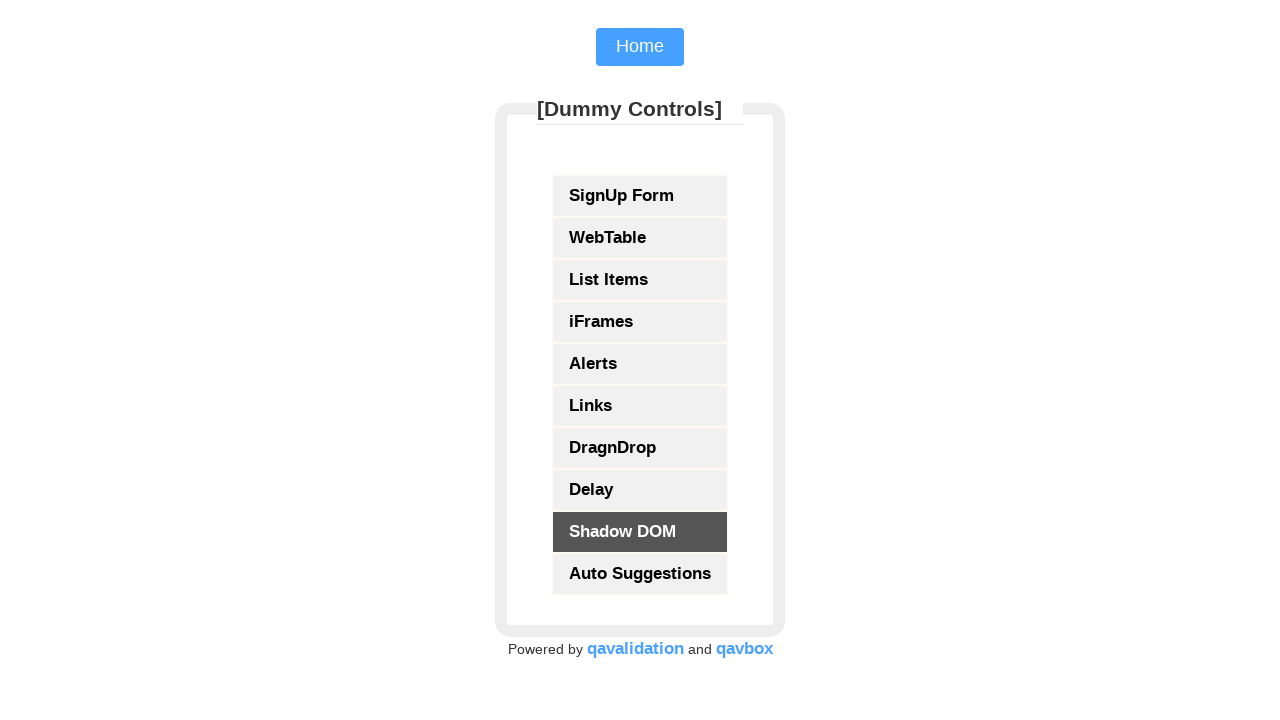

Ctrl+clicked link 10 of 10 to open in new tab at (640, 574) on xpath=//form[@id='form1']//a >> nth=9
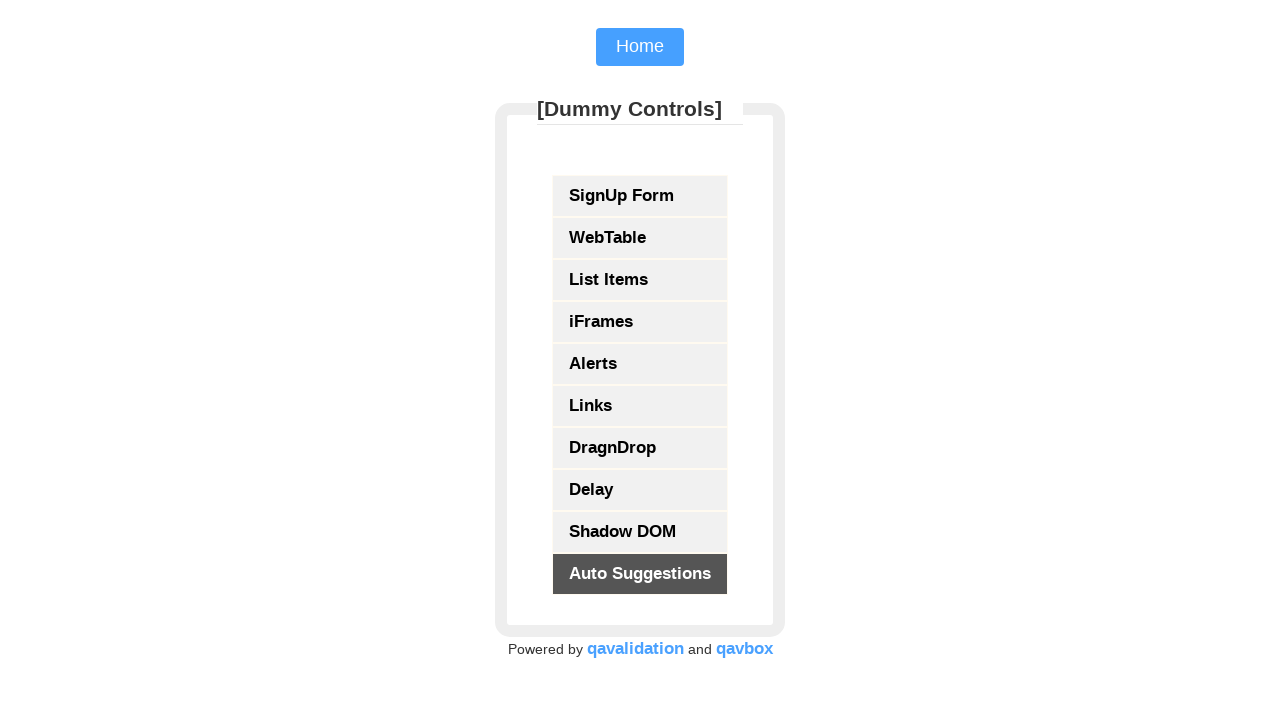

Waited 1 second for new tabs to open
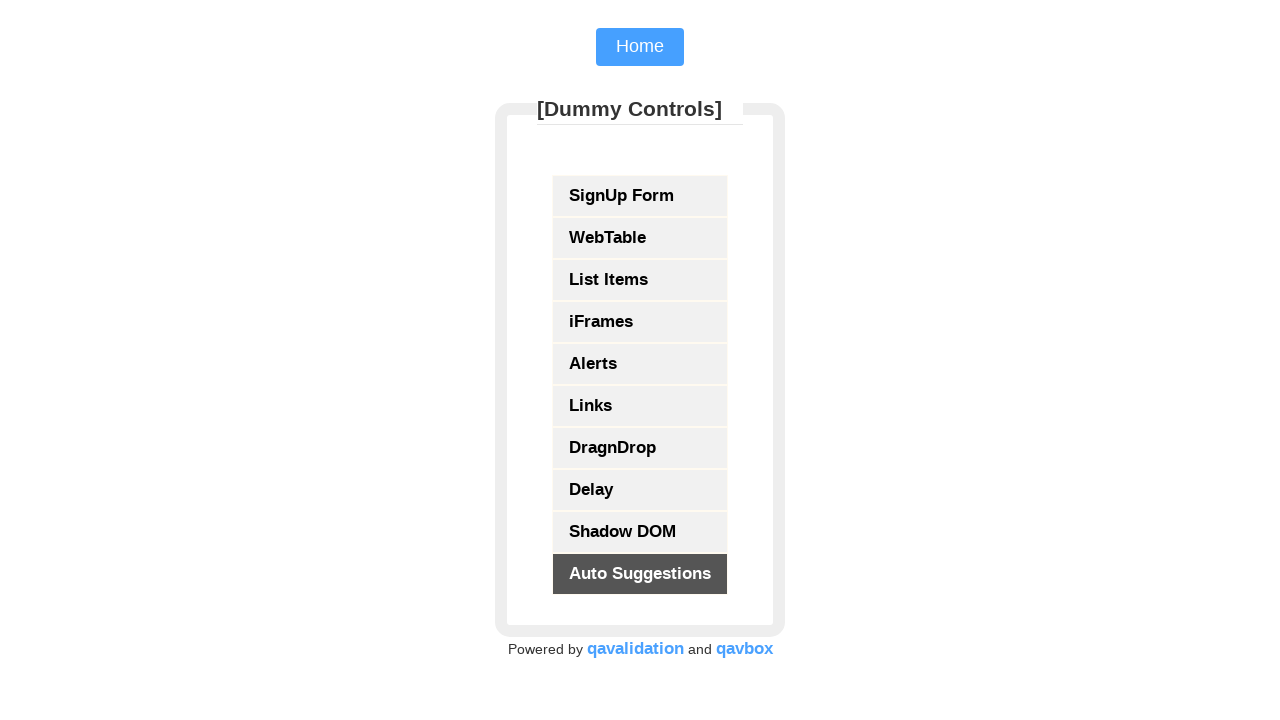

Retrieved all open pages/tabs, count: 11
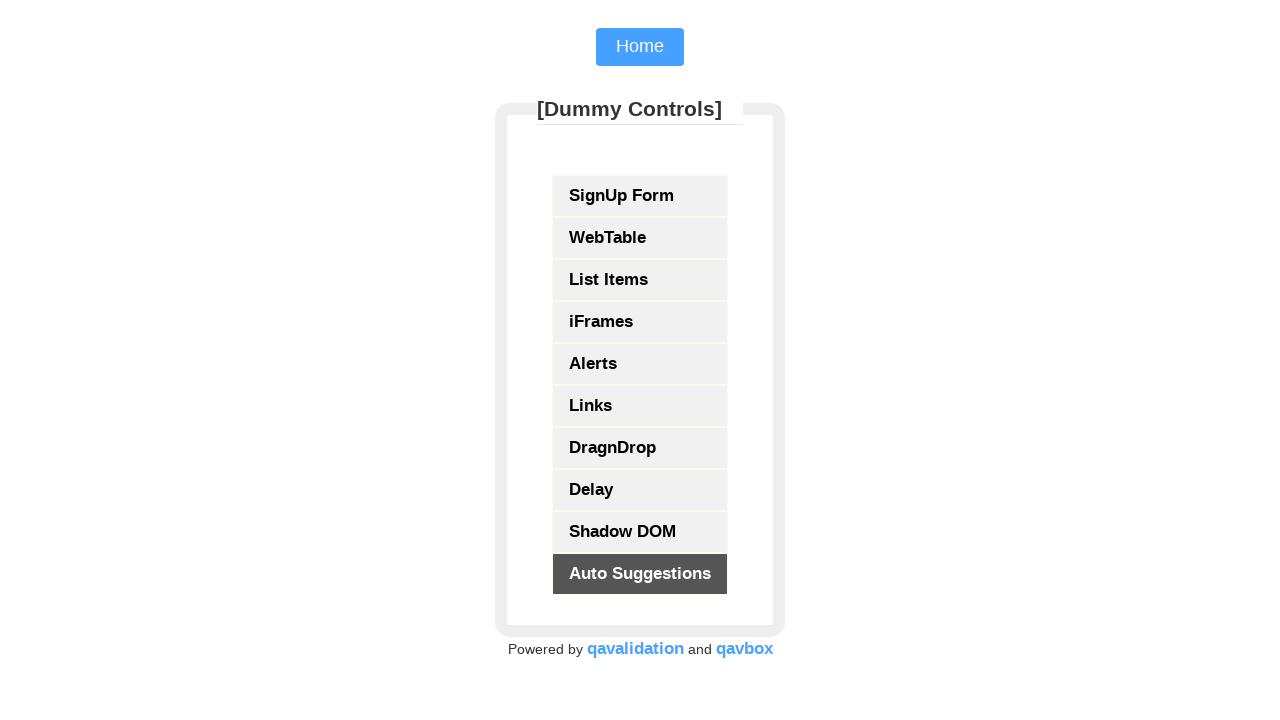

Verified that multiple tabs were opened
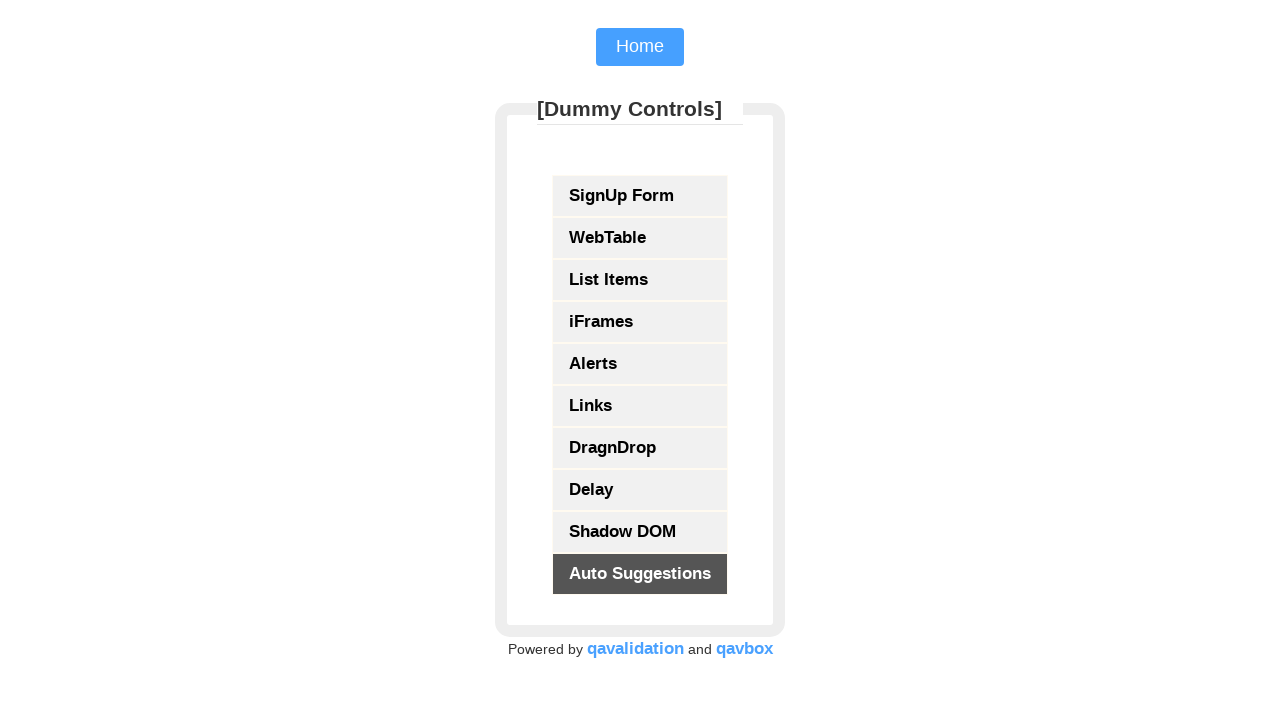

Waited for opened page to reach domcontentloaded state
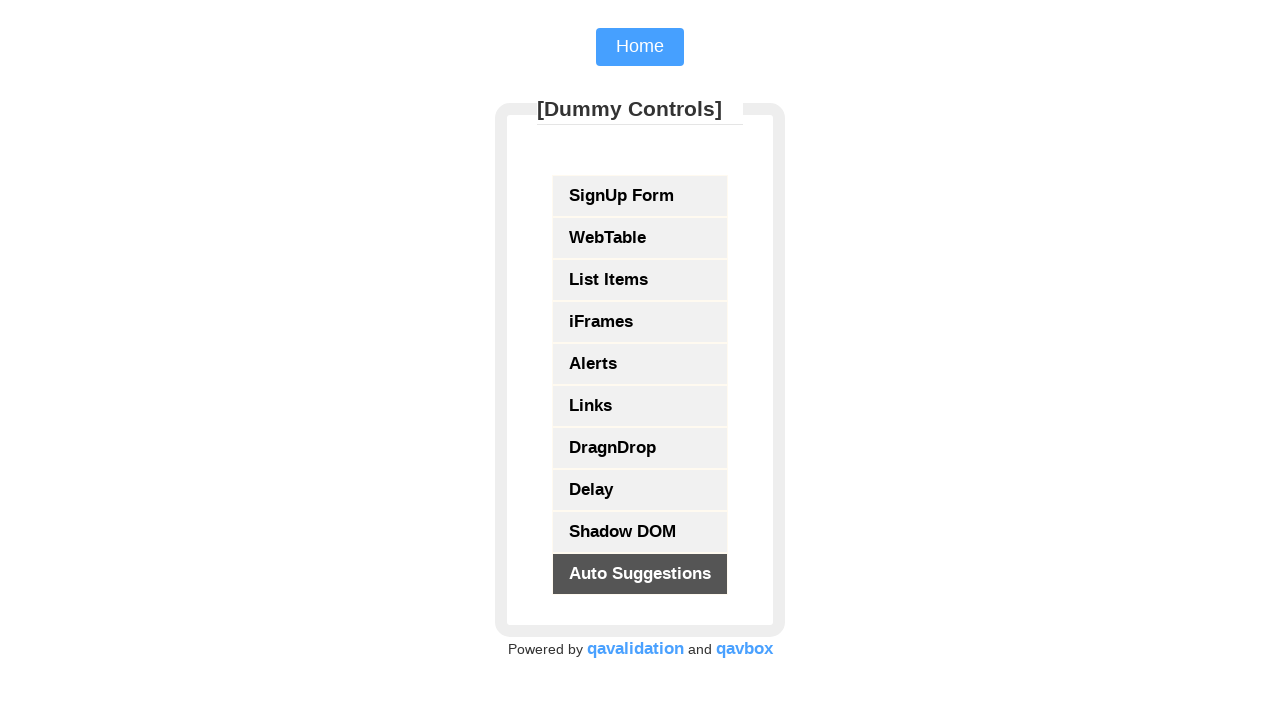

Waited for opened page to reach domcontentloaded state
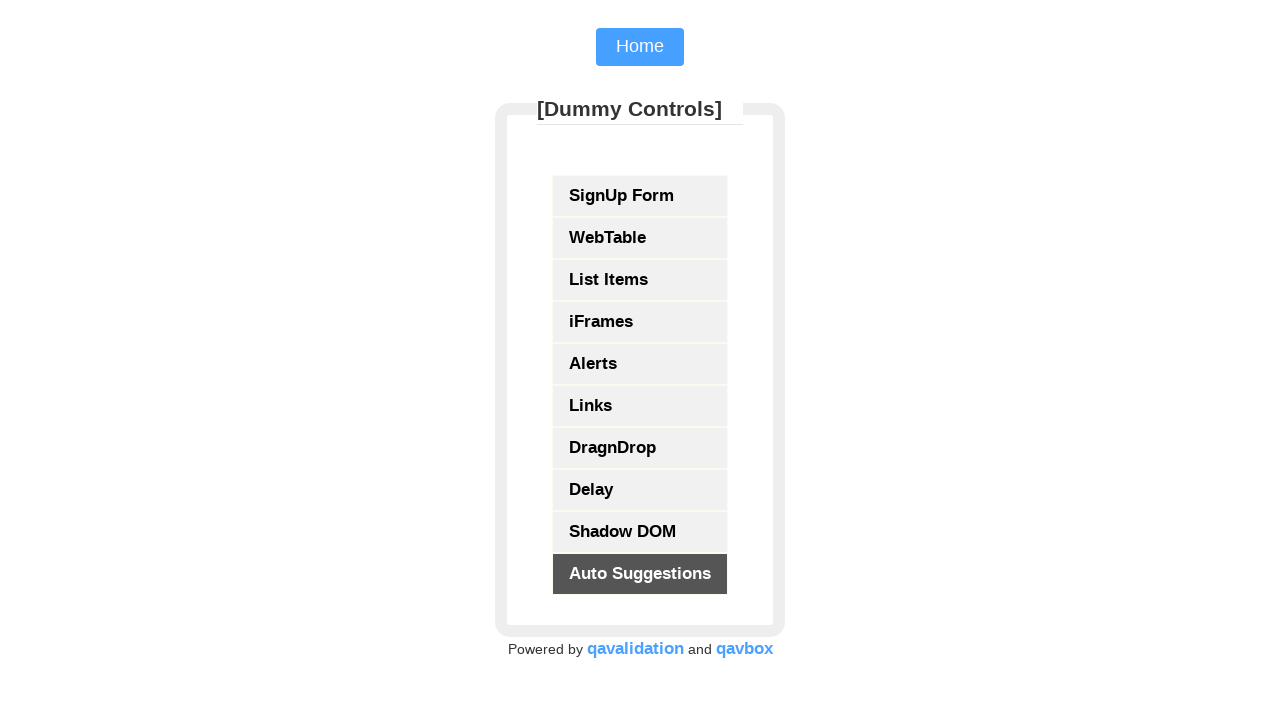

Waited for opened page to reach domcontentloaded state
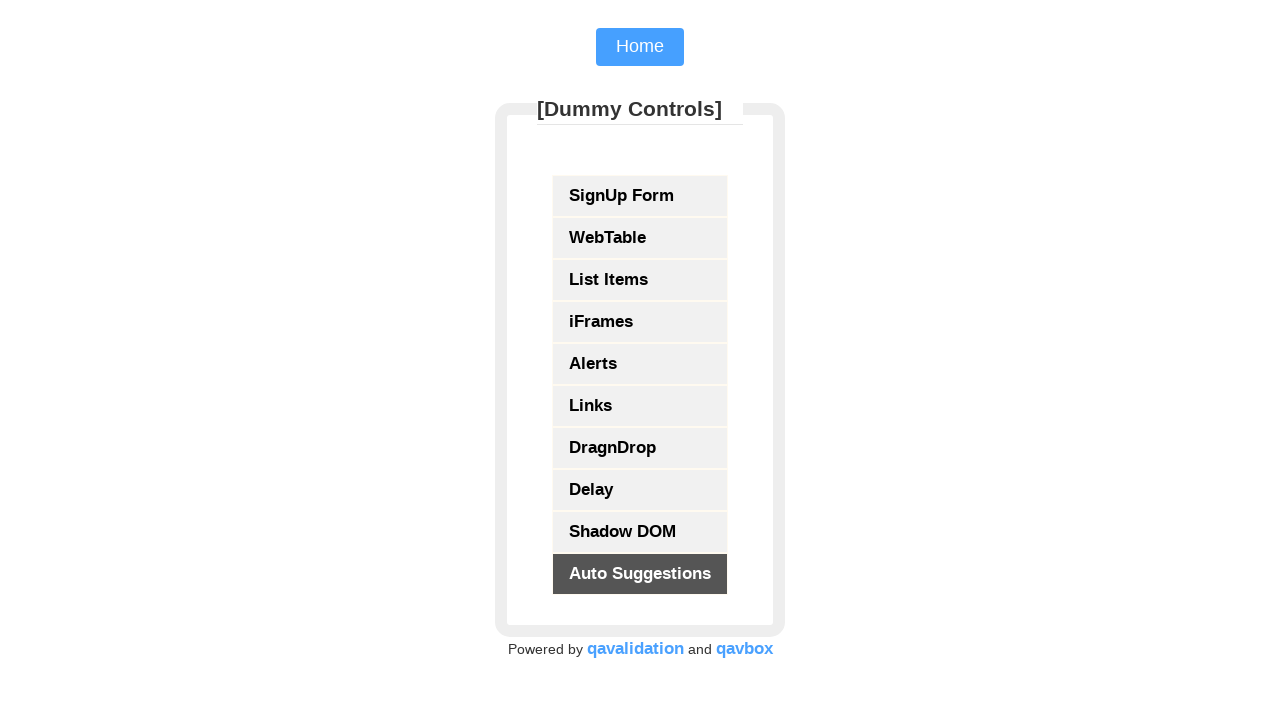

Waited for opened page to reach domcontentloaded state
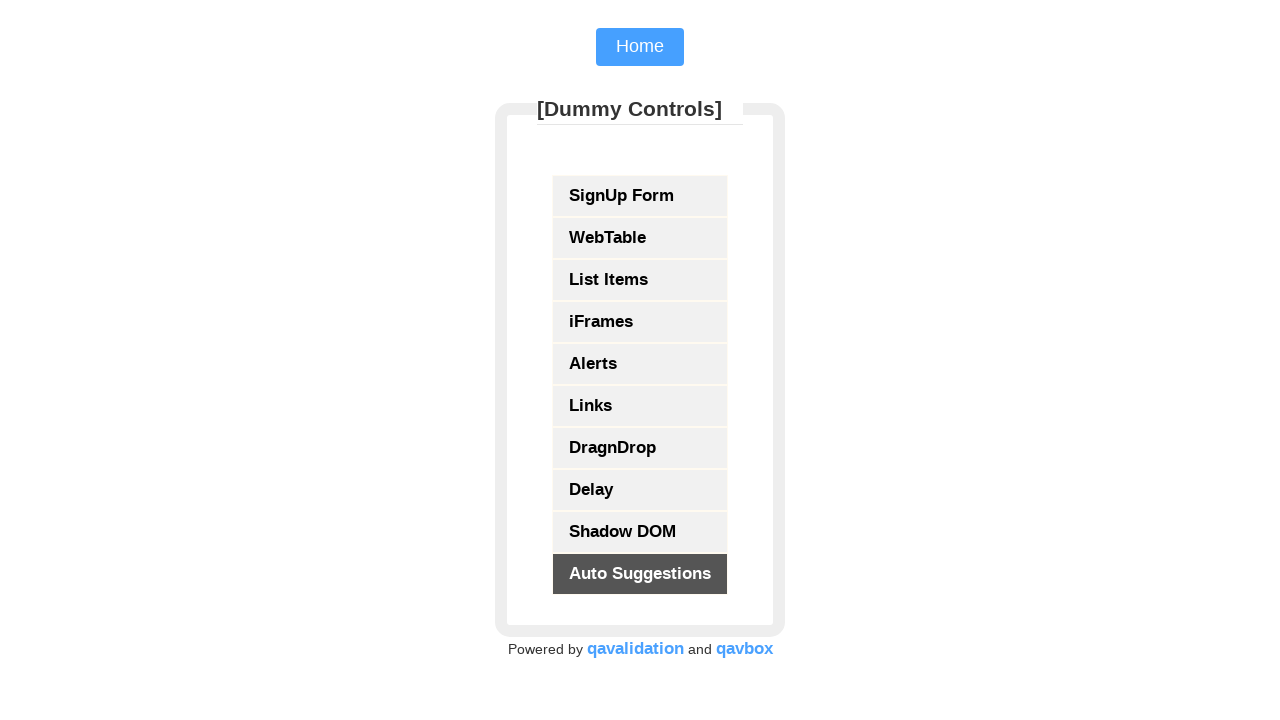

Waited for opened page to reach domcontentloaded state
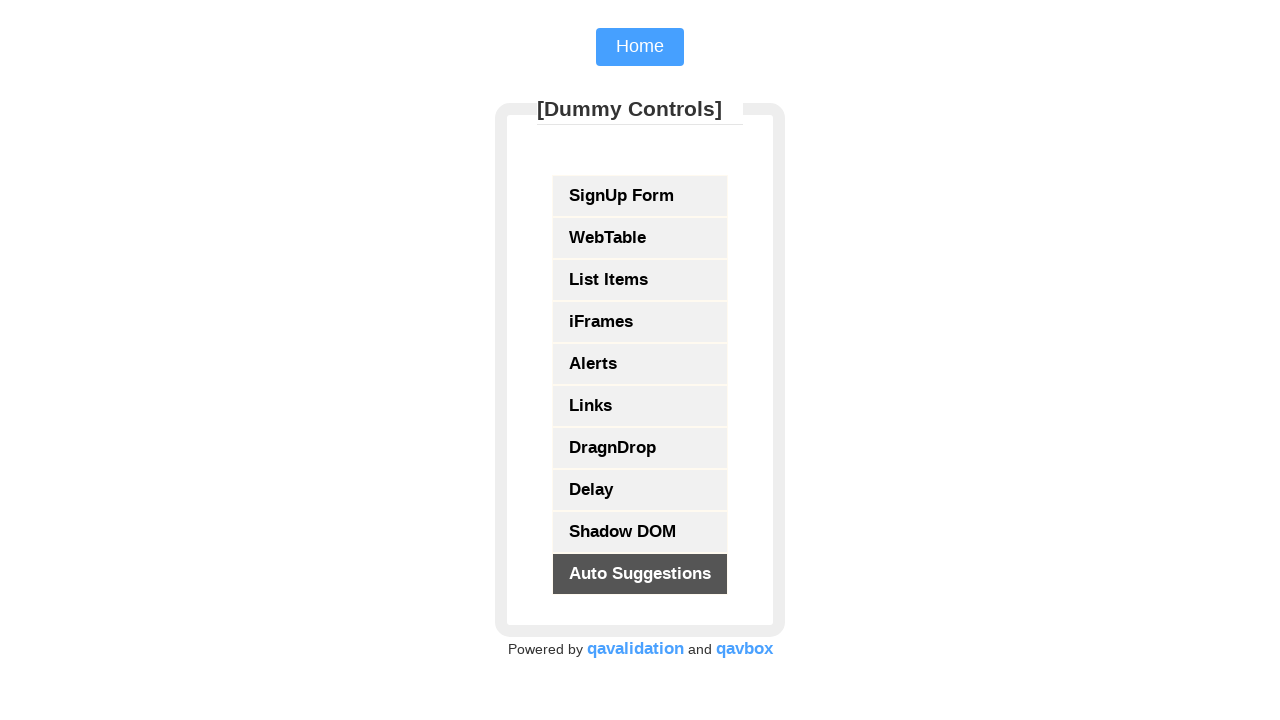

Waited for opened page to reach domcontentloaded state
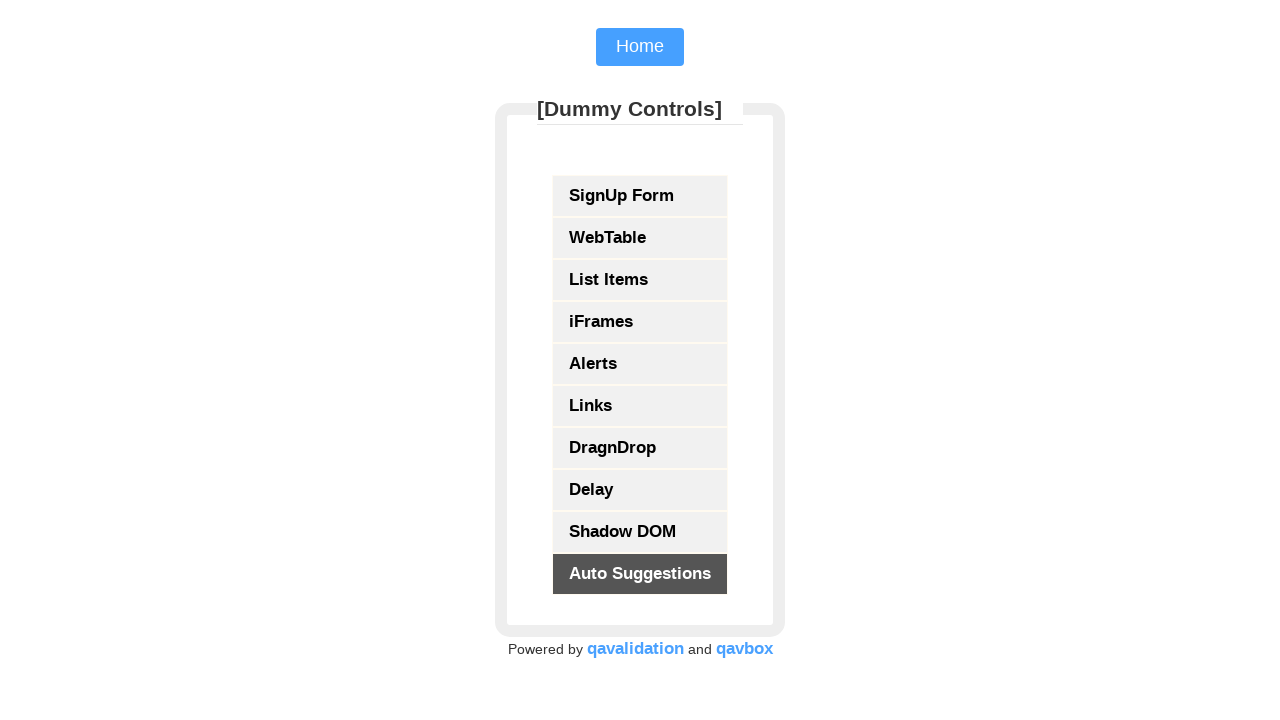

Waited for opened page to reach domcontentloaded state
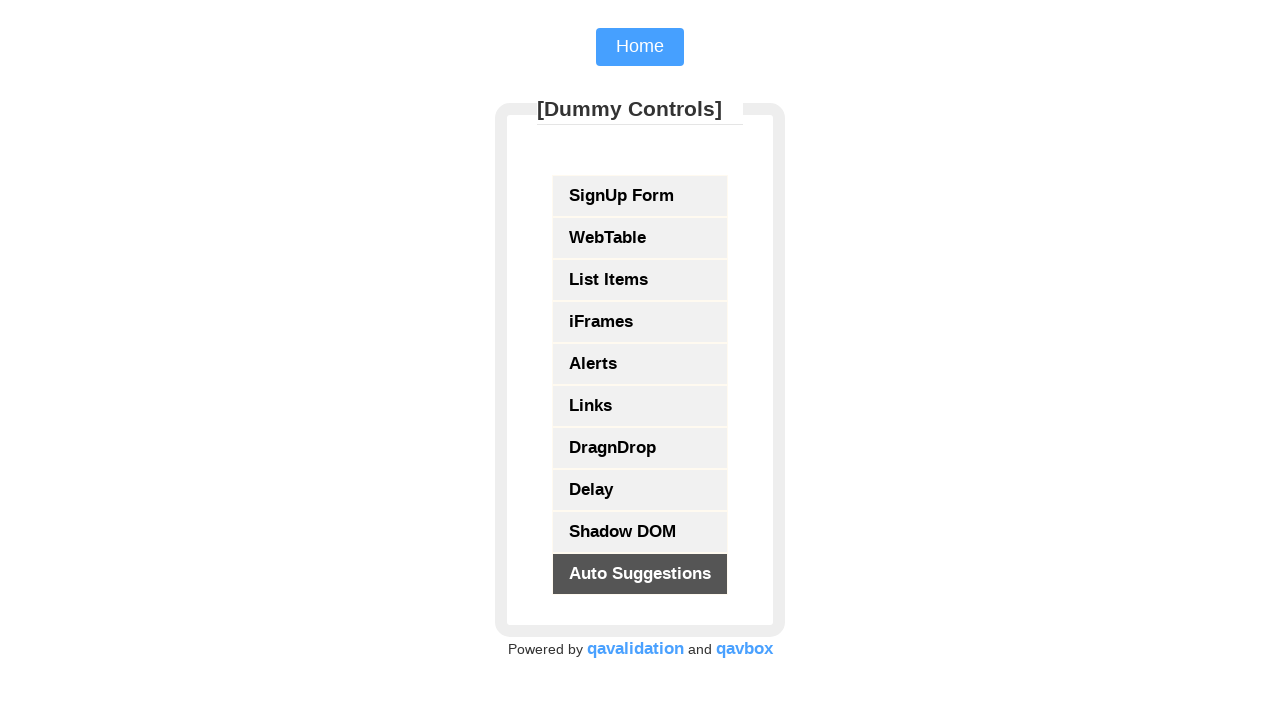

Waited for opened page to reach domcontentloaded state
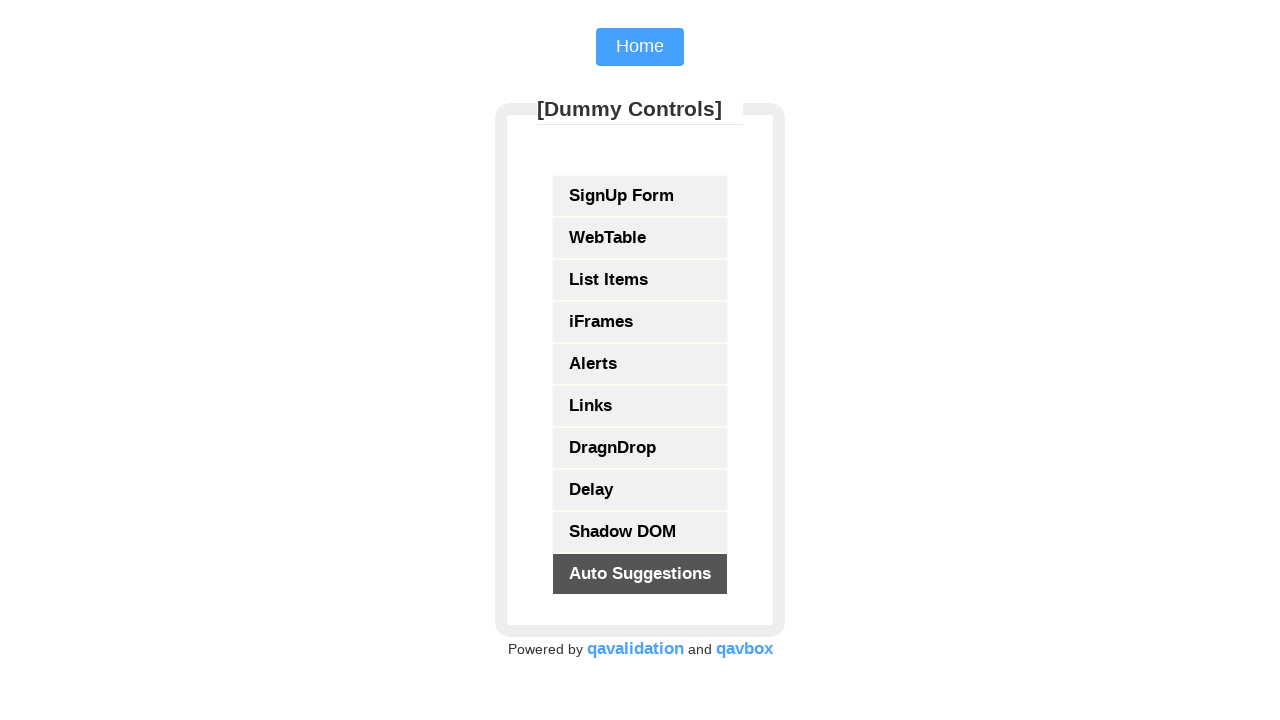

Waited for opened page to reach domcontentloaded state
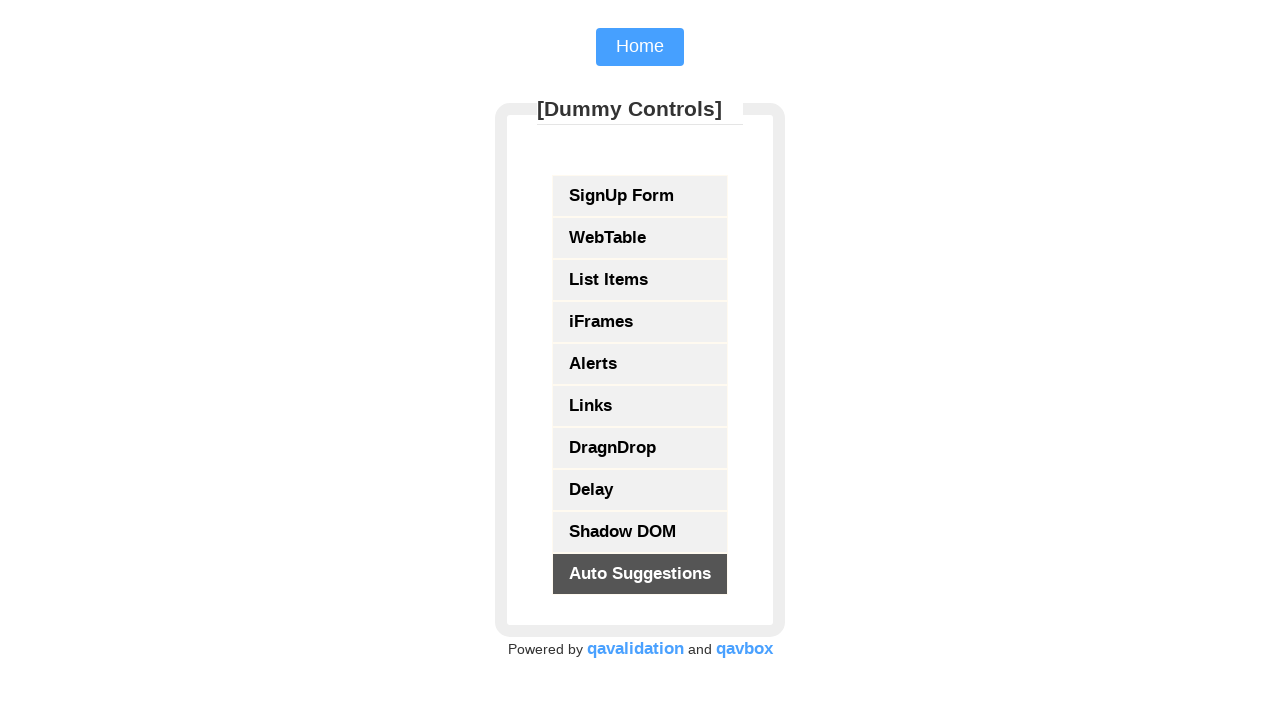

Waited for opened page to reach domcontentloaded state
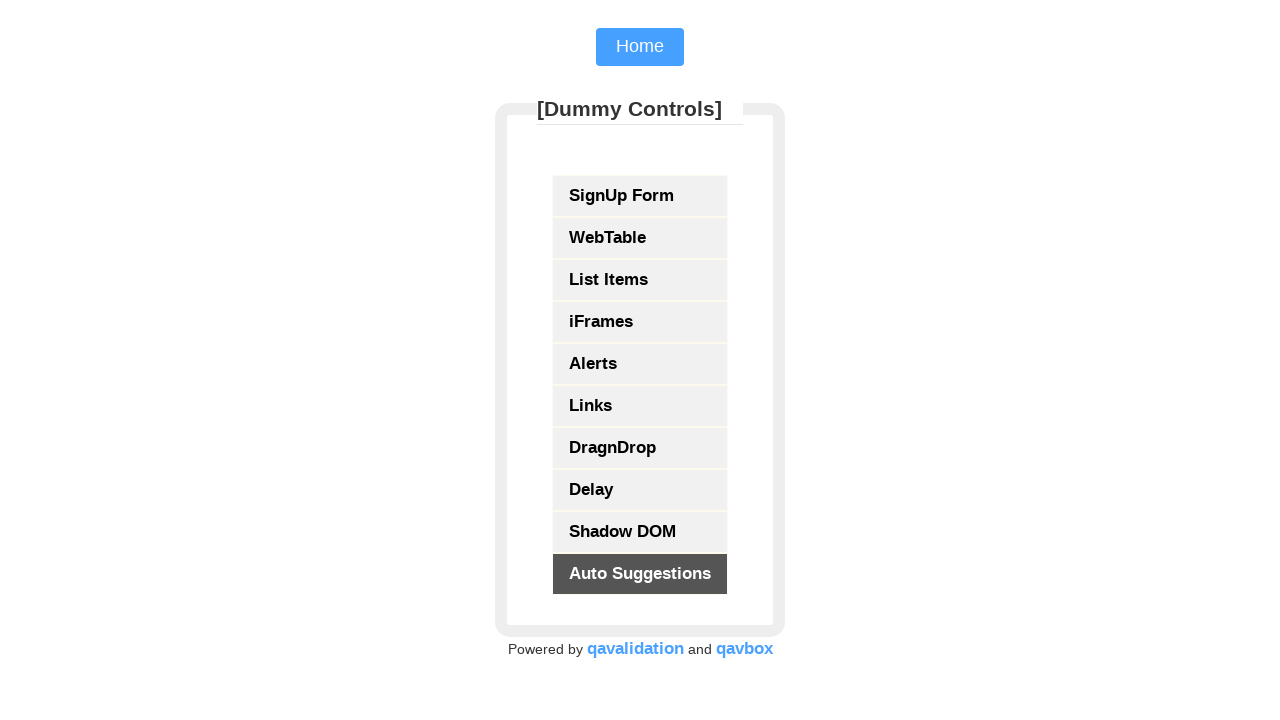

Waited for opened page to reach domcontentloaded state
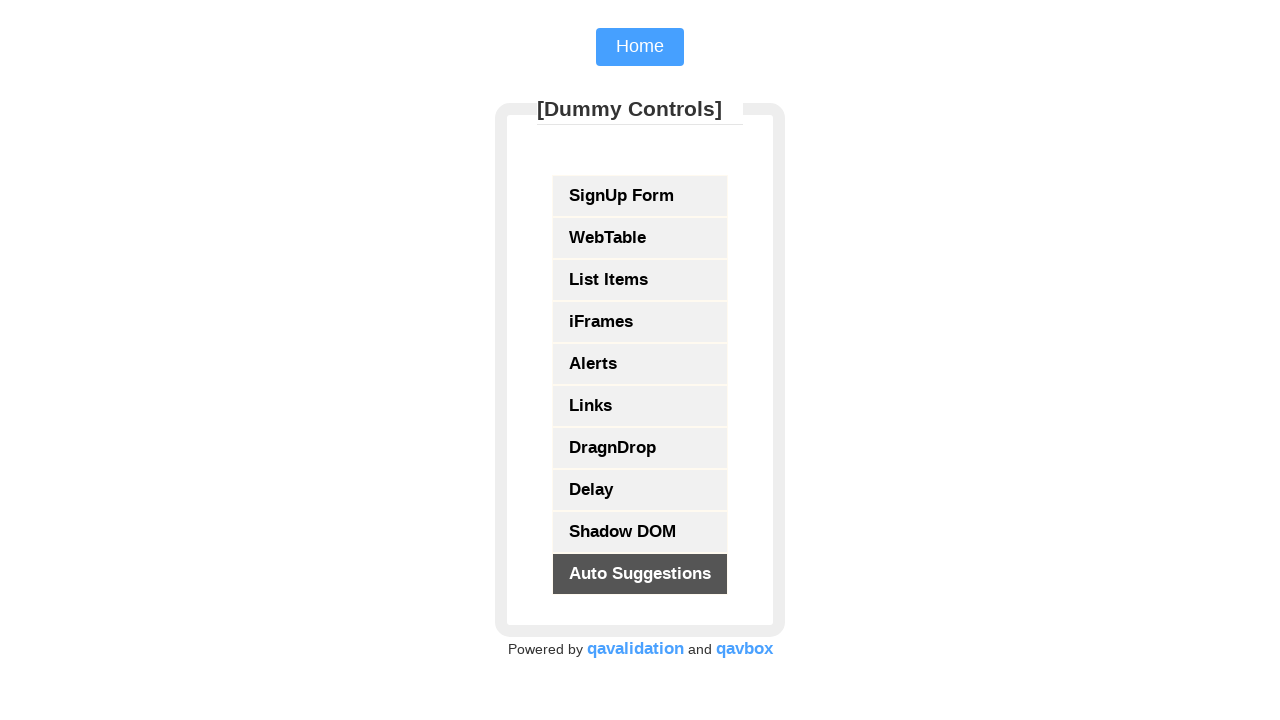

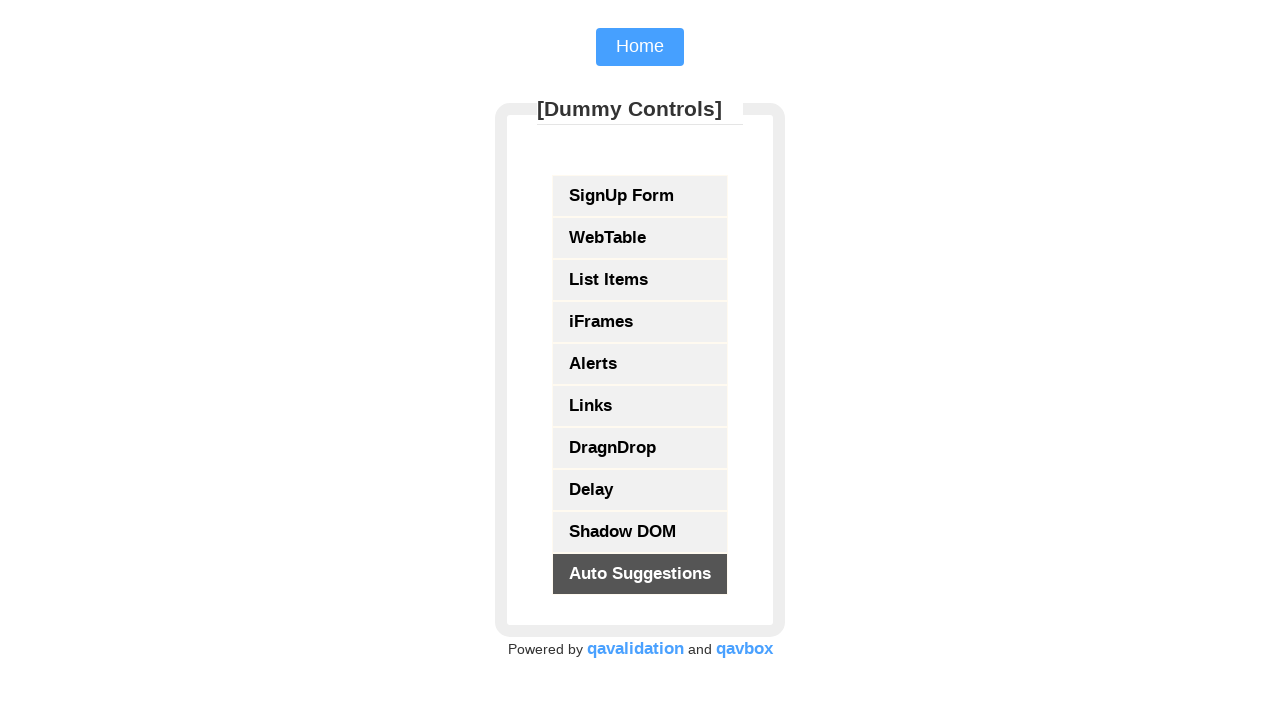